Tests that the browser back button works correctly with filters

Starting URL: https://demo.playwright.dev/todomvc

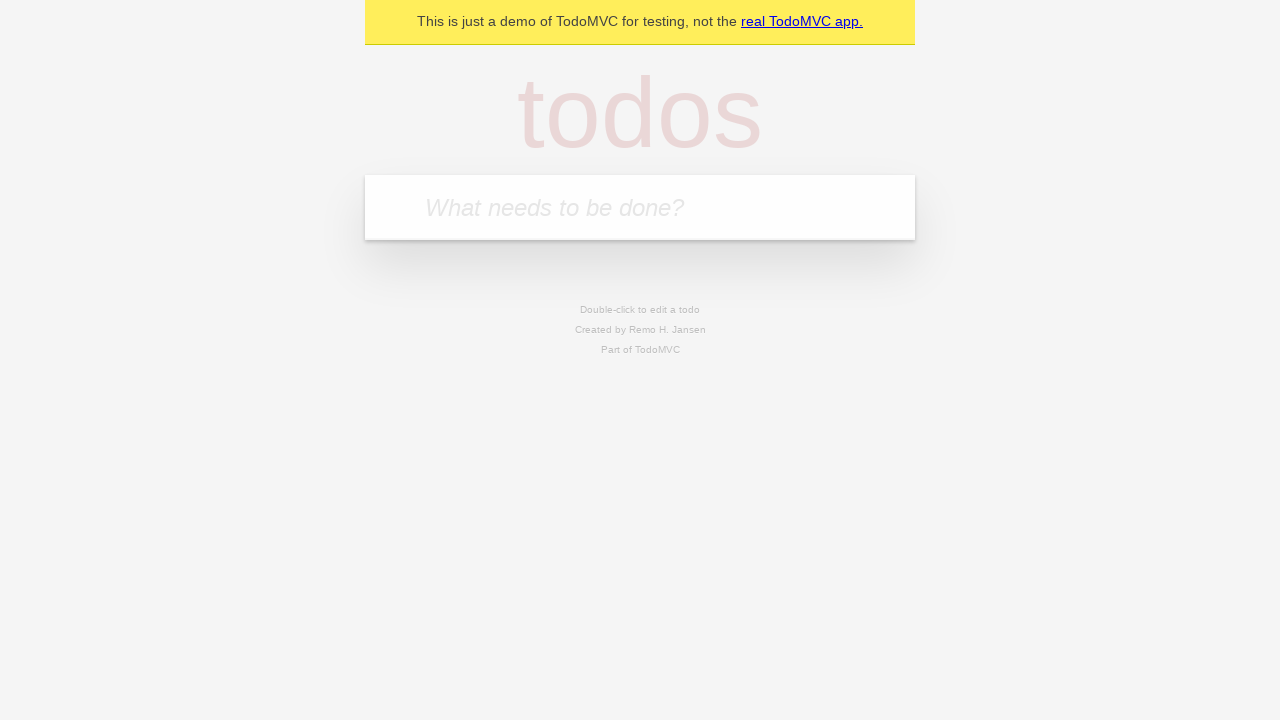

Filled new todo field with 'buy some cheese' on internal:attr=[placeholder="What needs to be done?"i]
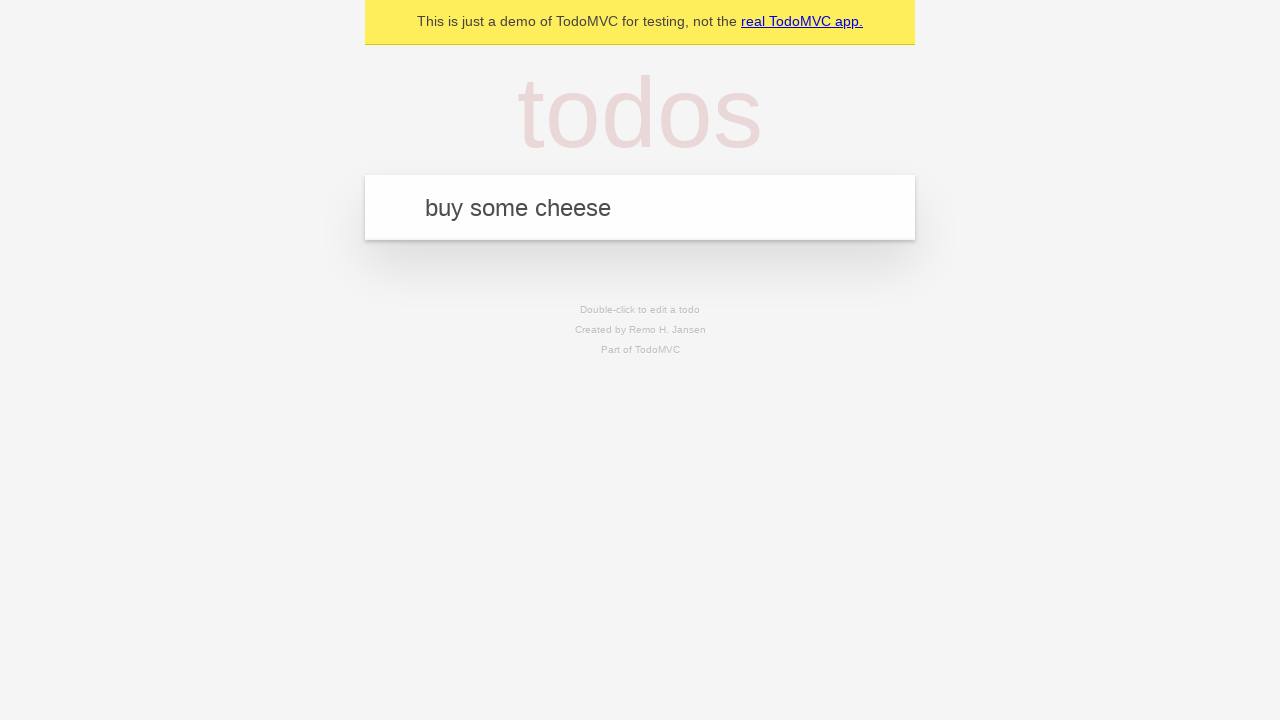

Pressed Enter to create todo 'buy some cheese' on internal:attr=[placeholder="What needs to be done?"i]
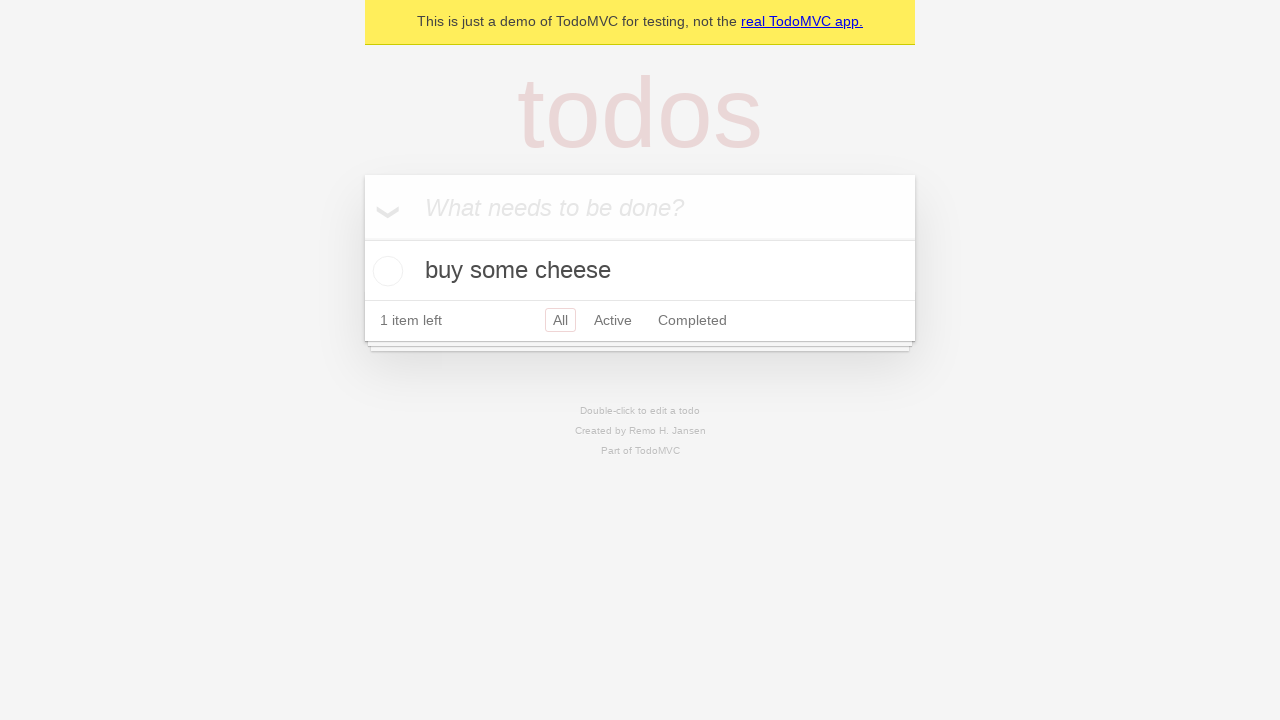

Filled new todo field with 'feed the cat' on internal:attr=[placeholder="What needs to be done?"i]
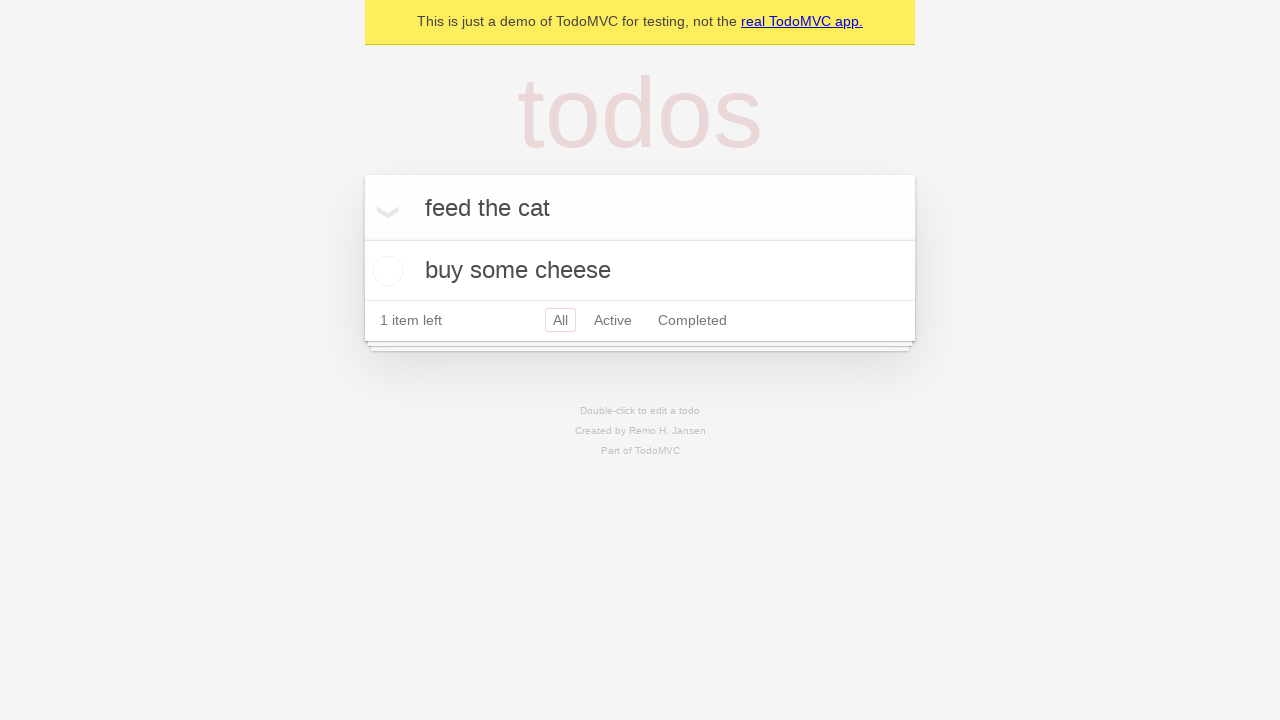

Pressed Enter to create todo 'feed the cat' on internal:attr=[placeholder="What needs to be done?"i]
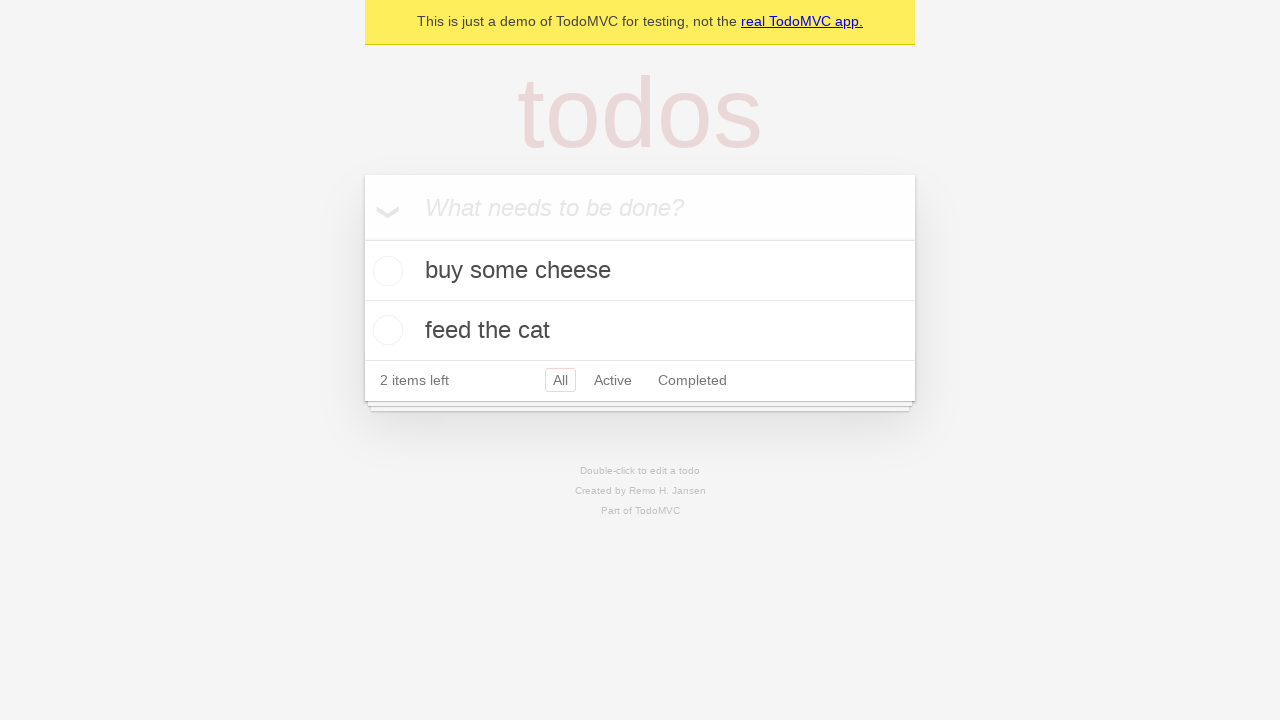

Filled new todo field with 'book a doctors appointment' on internal:attr=[placeholder="What needs to be done?"i]
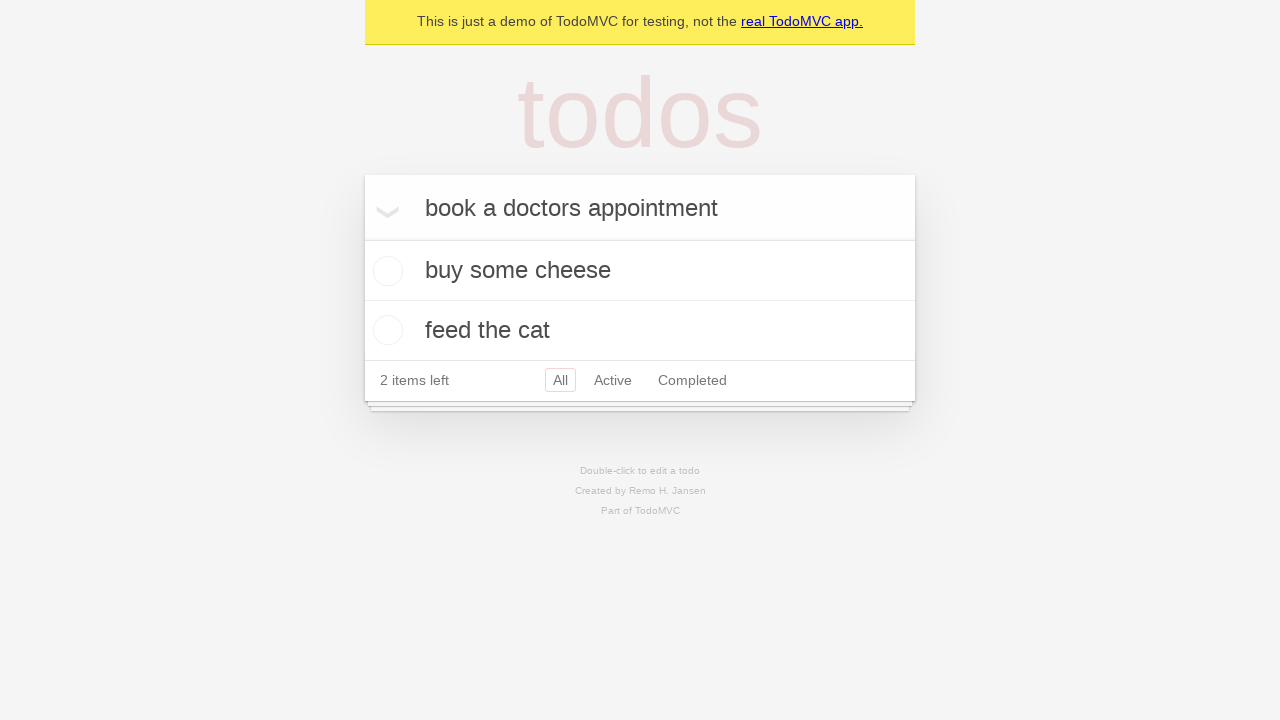

Pressed Enter to create todo 'book a doctors appointment' on internal:attr=[placeholder="What needs to be done?"i]
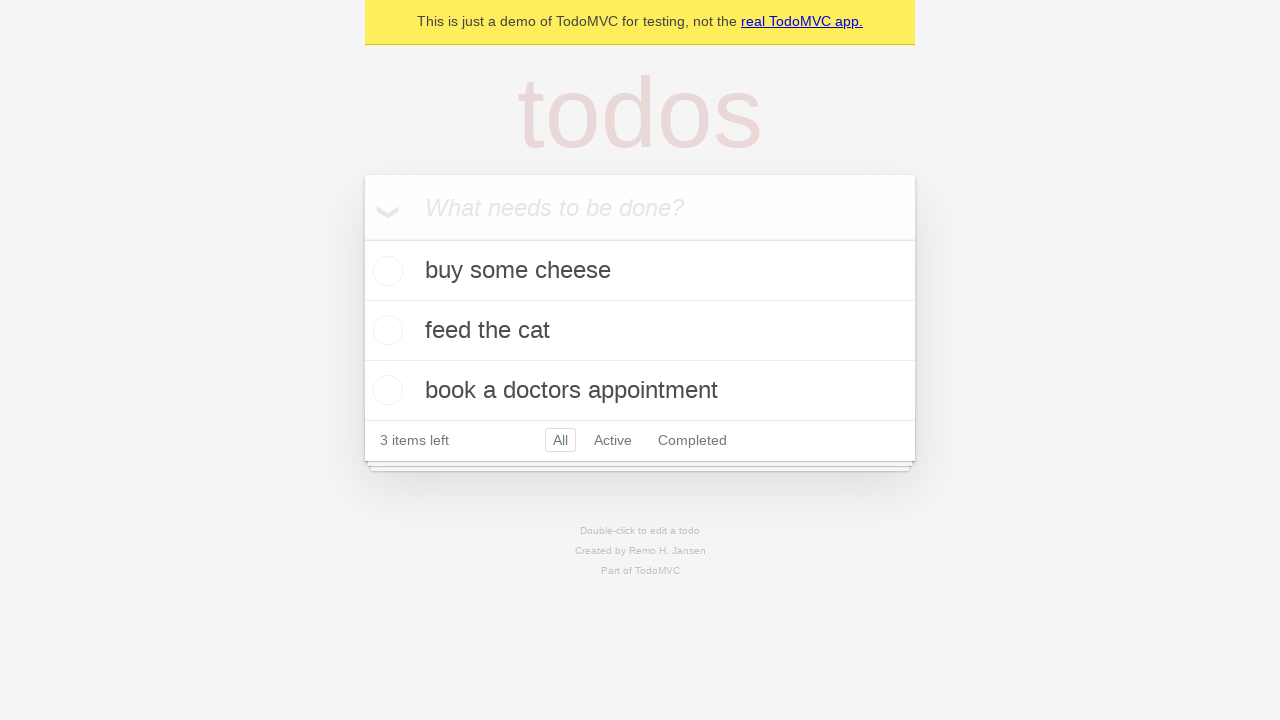

Checked the second todo item at (385, 330) on internal:testid=[data-testid="todo-item"s] >> nth=1 >> internal:role=checkbox
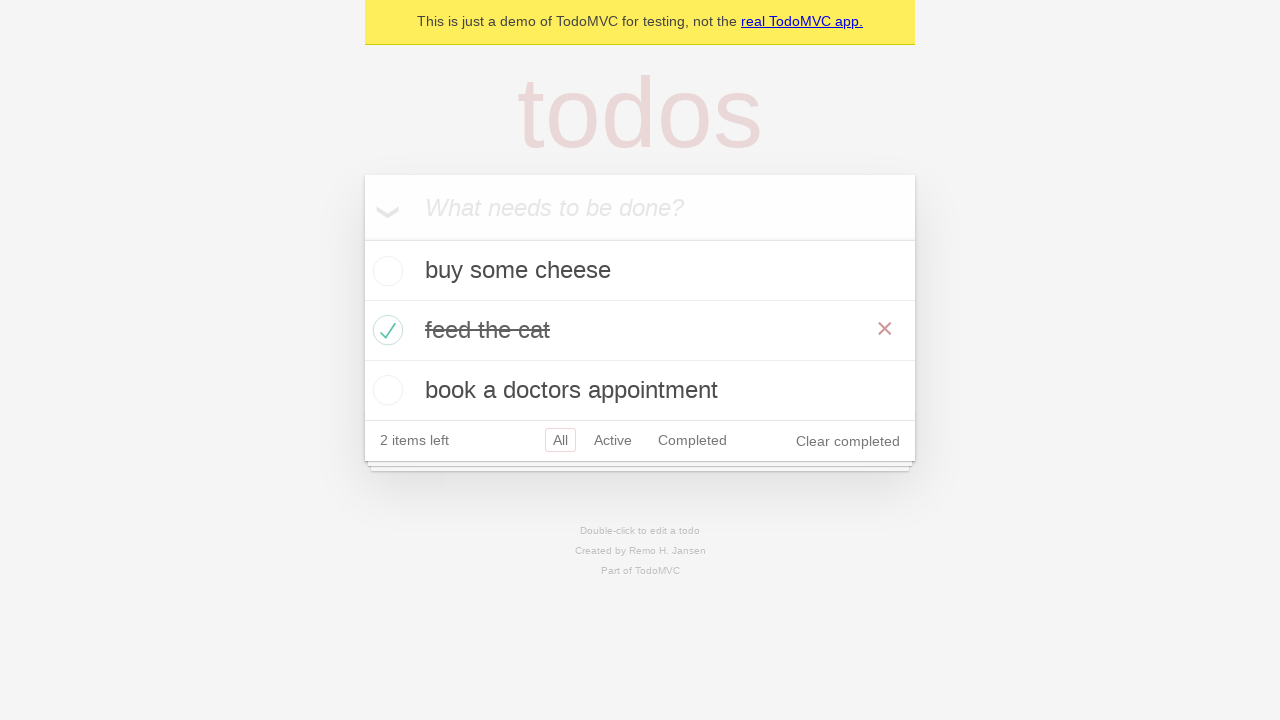

Clicked 'All' filter link at (560, 440) on internal:role=link[name="All"i]
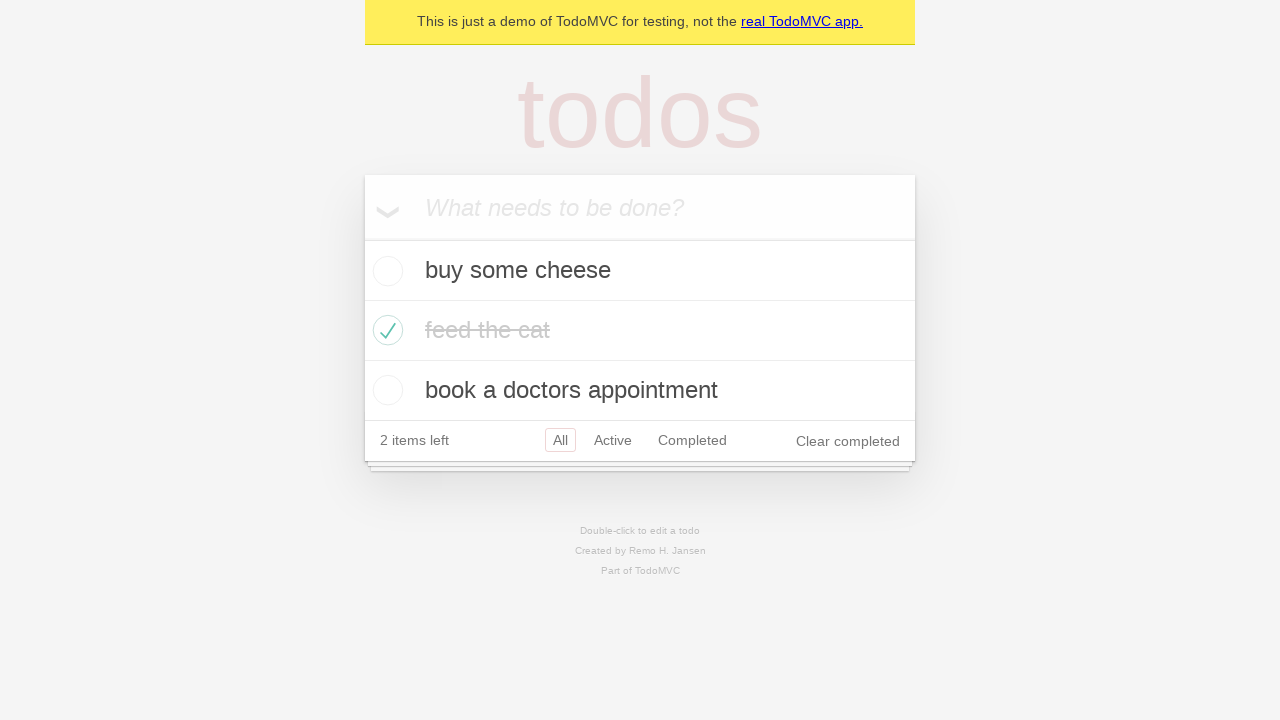

Clicked 'Active' filter link at (613, 440) on internal:role=link[name="Active"i]
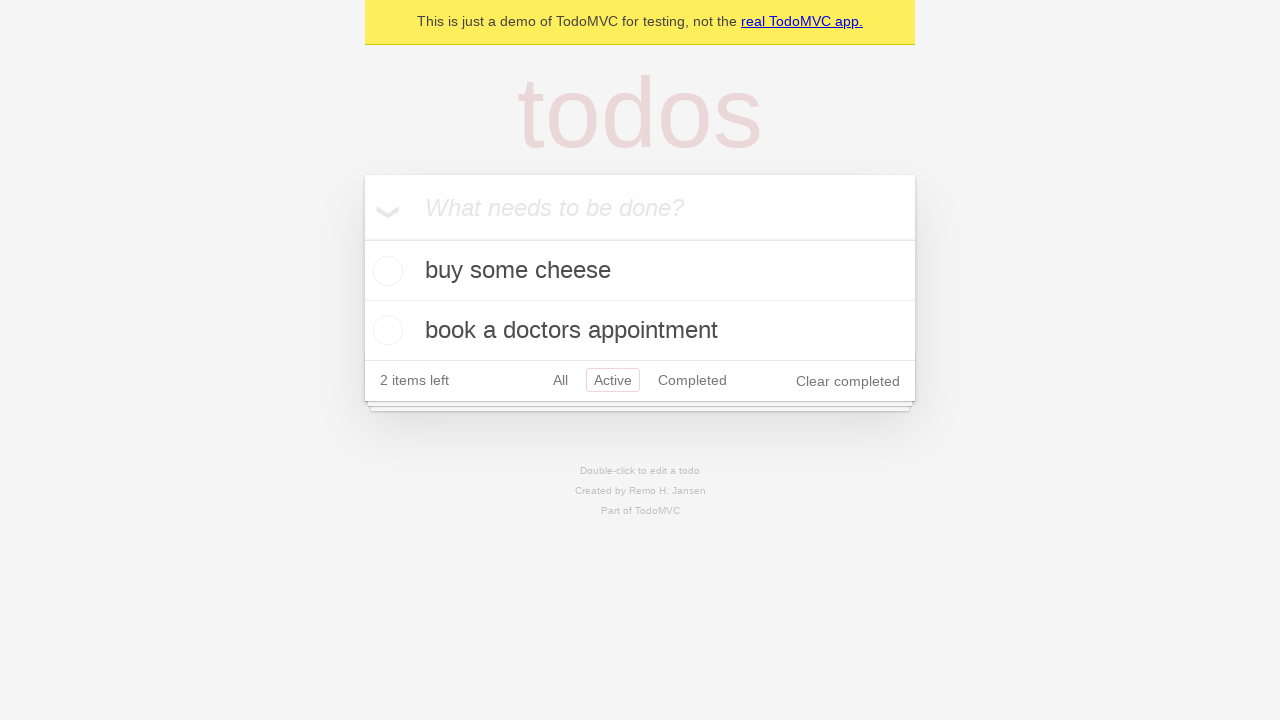

Clicked 'Completed' filter link at (692, 380) on internal:role=link[name="Completed"i]
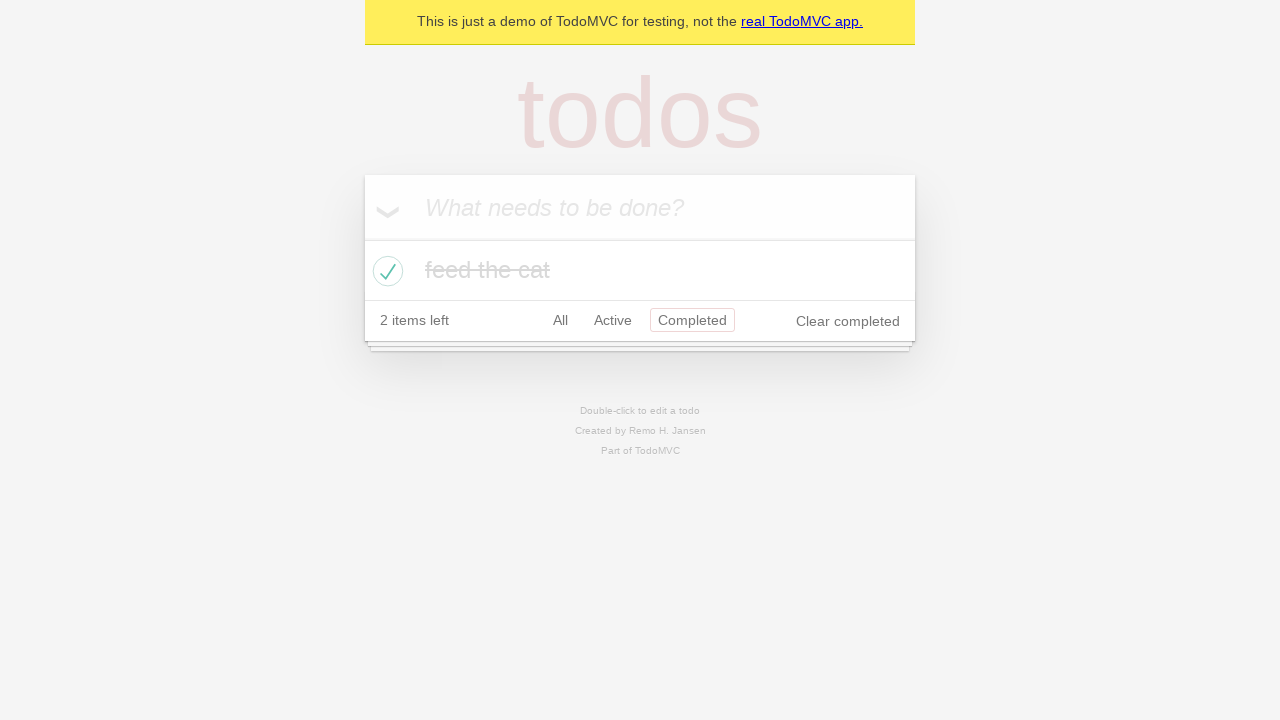

Navigated back from 'Completed' filter (should show 'Active' filter)
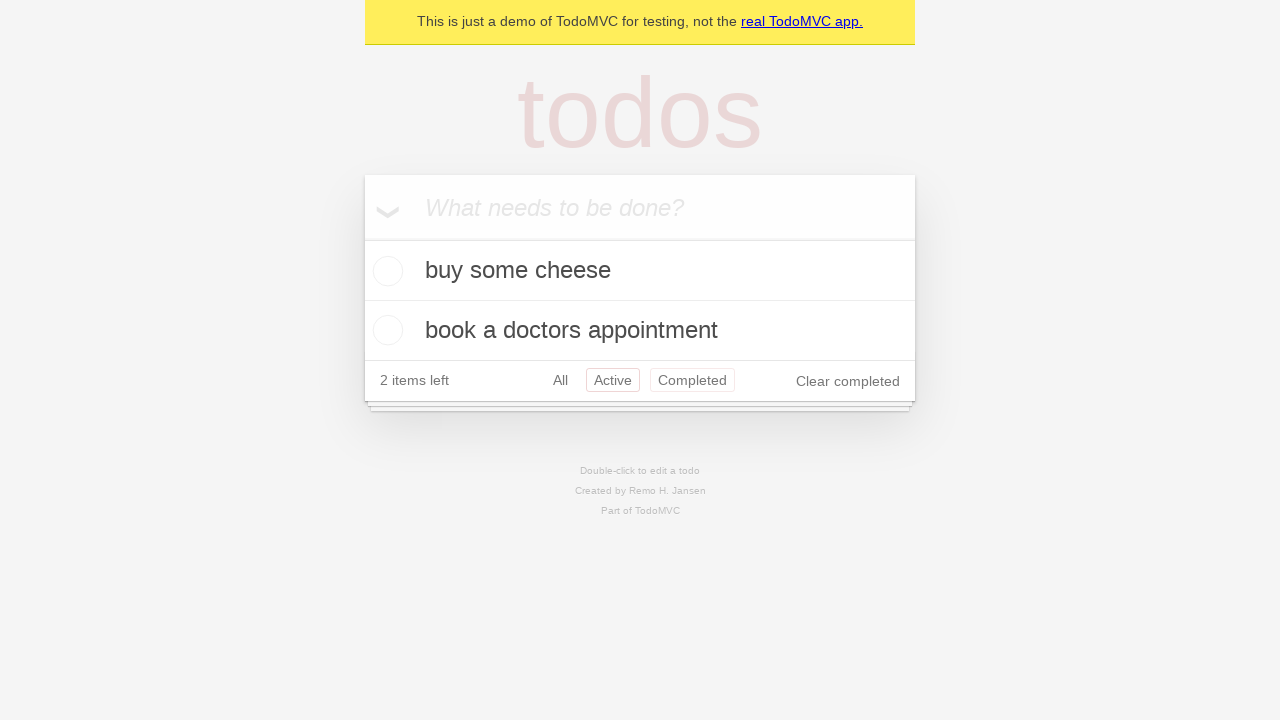

Navigated back from 'Active' filter (should show 'All' filter)
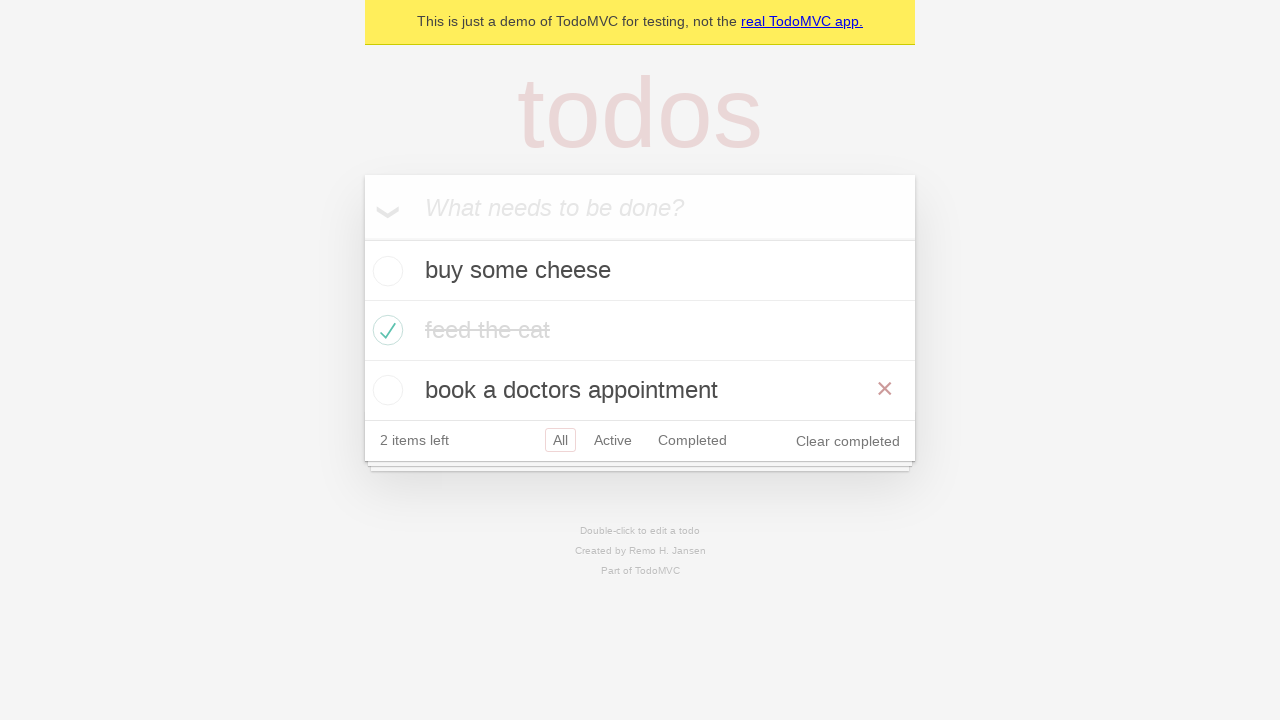

Verified todo items are visible after back navigation
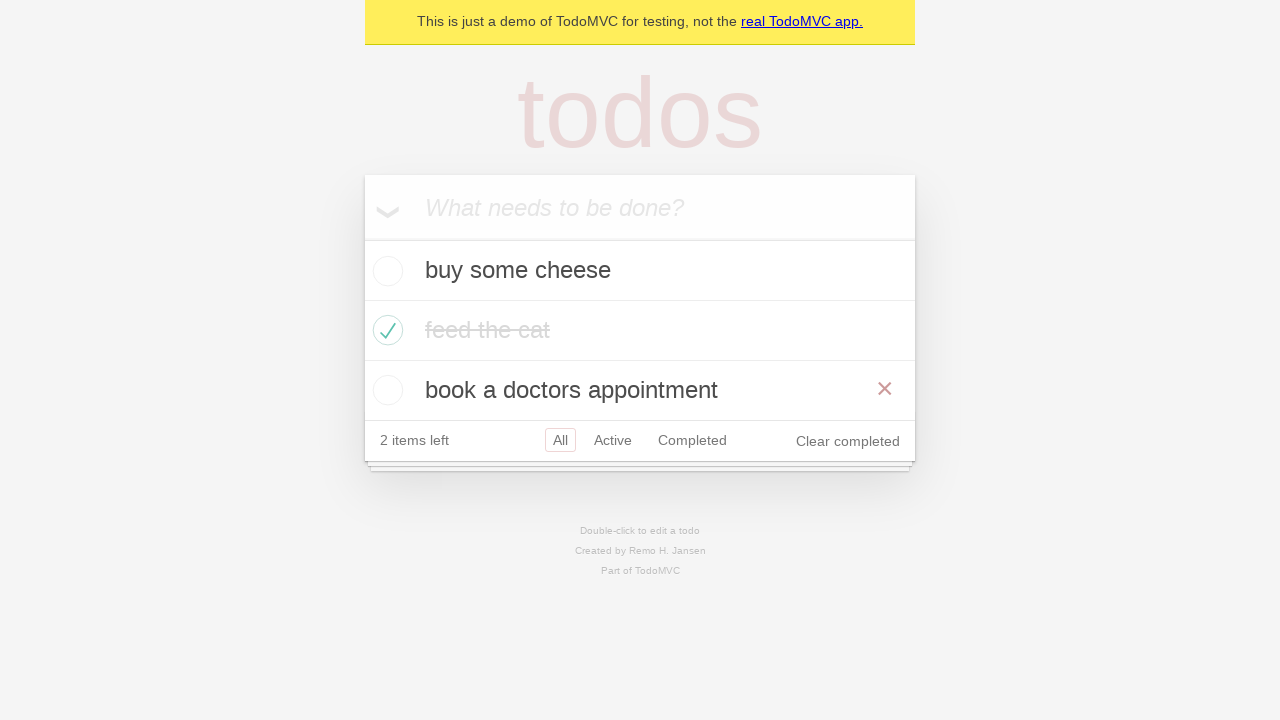

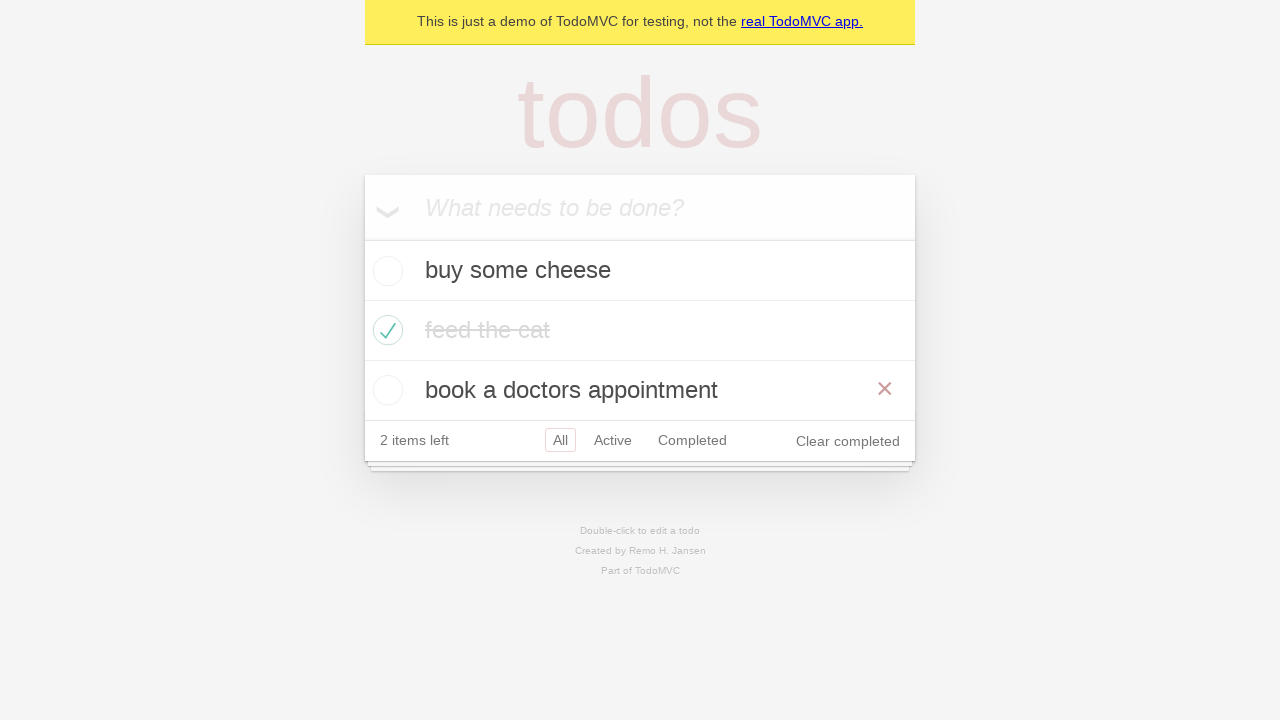